Tests explicit wait functionality by clicking a button that starts a timer and waiting for an element to become visible

Starting URL: https://seleniumpractise.blogspot.in/2016/08/how-to-use-explicit-wait-in-selenium.html

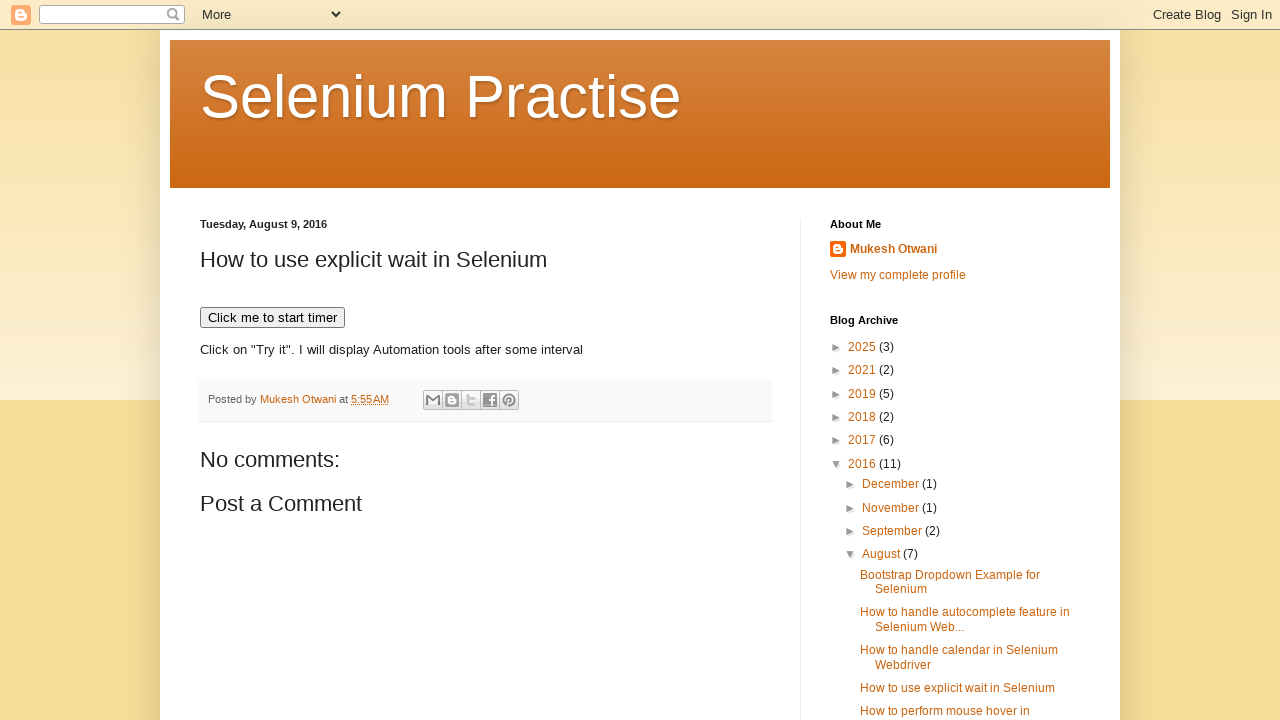

Navigated to explicit wait test page
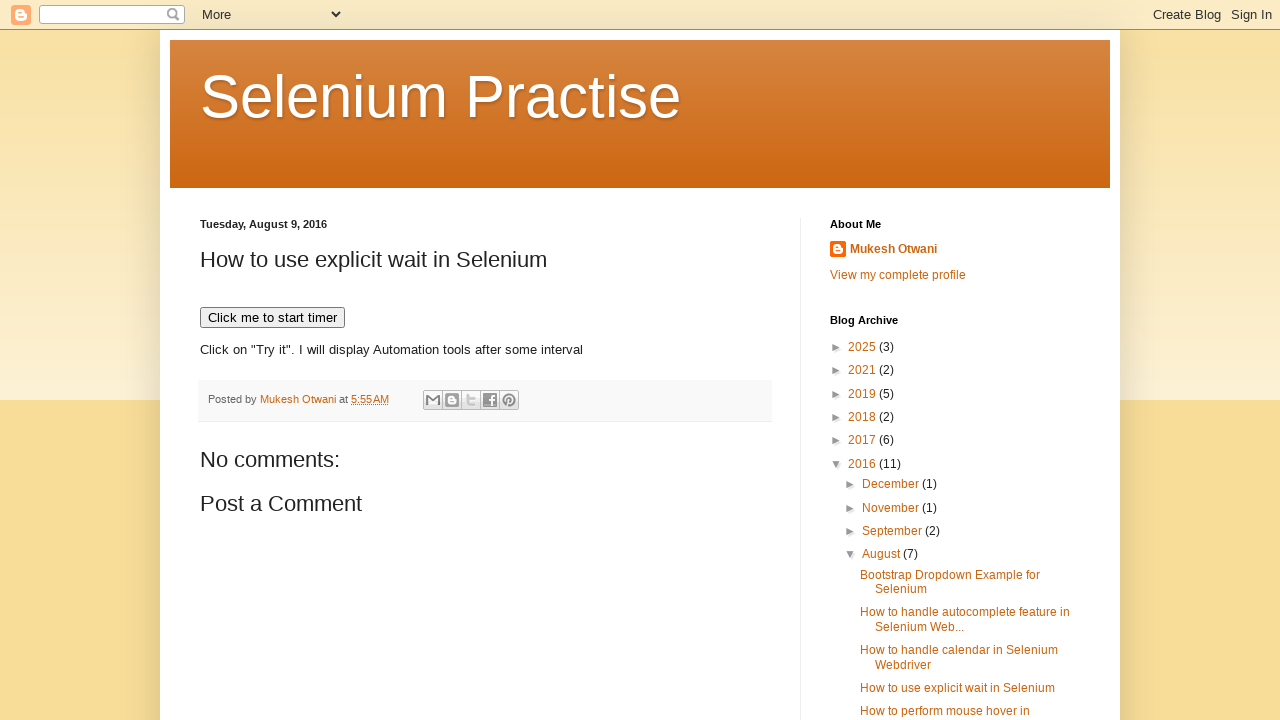

Clicked button to start timer at (272, 318) on xpath=//button[text()='Click me to start timer']
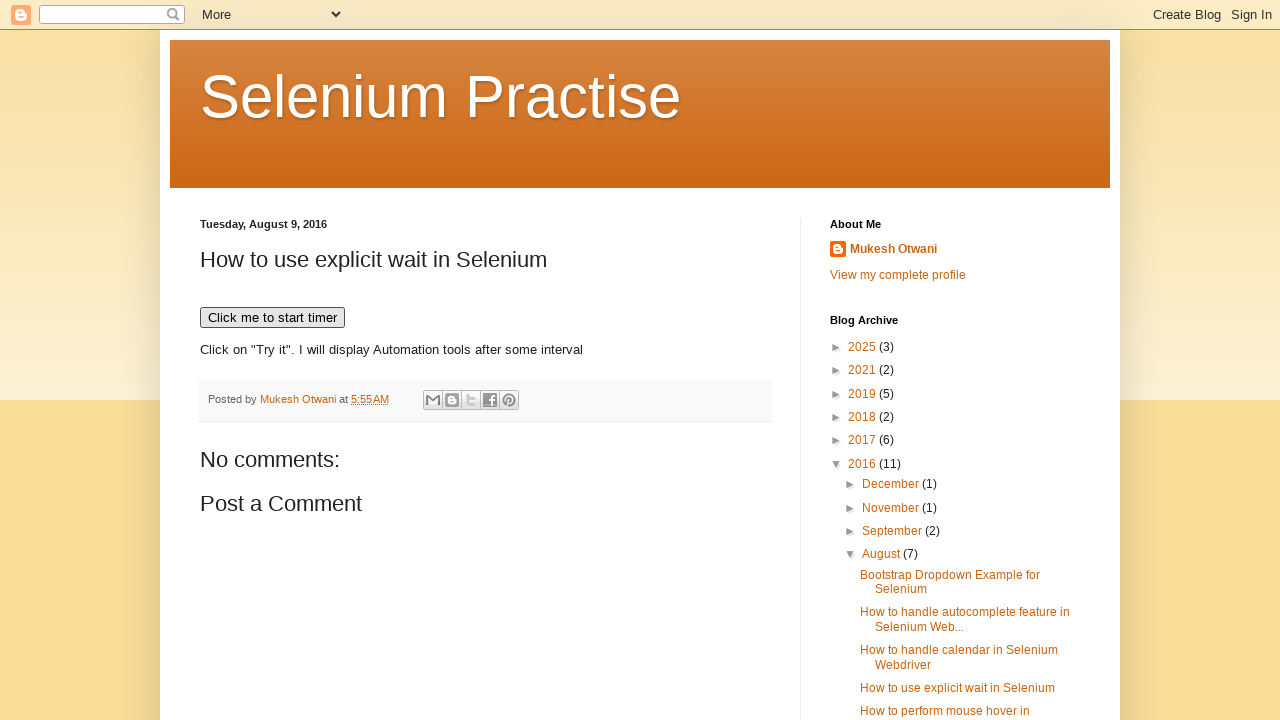

Waited for WebDriver element to become visible
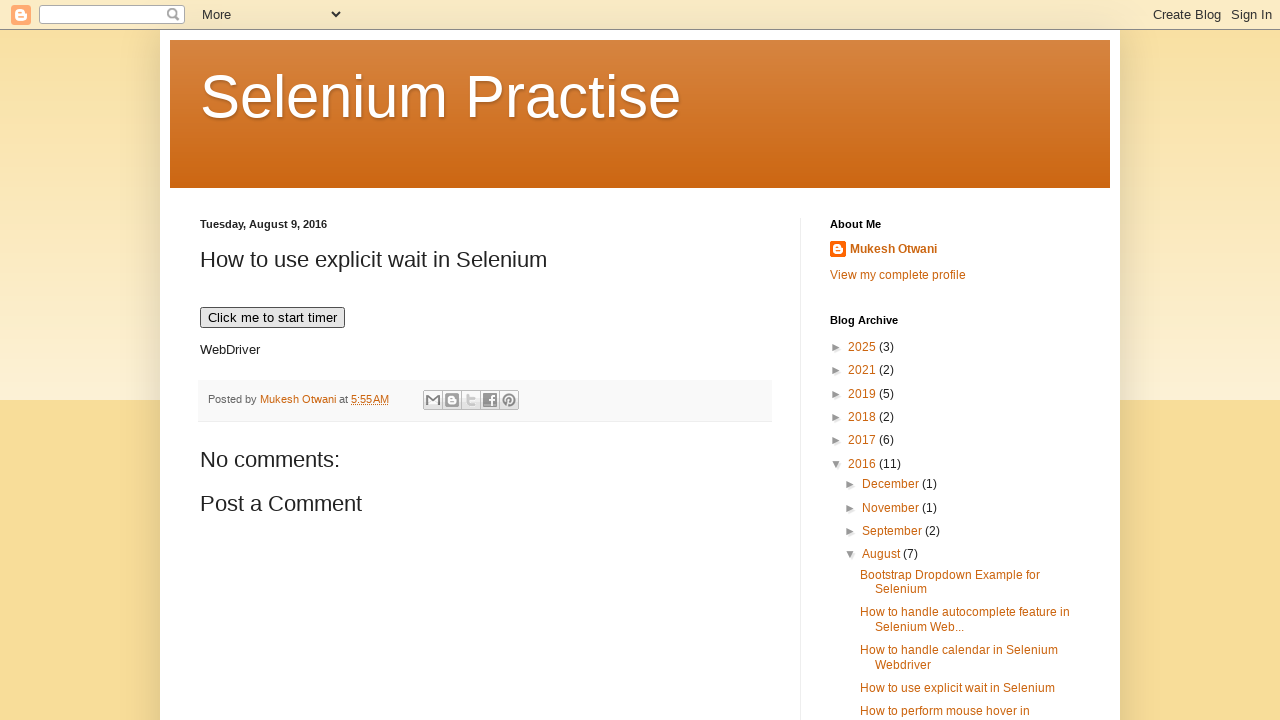

Located WebDriver element
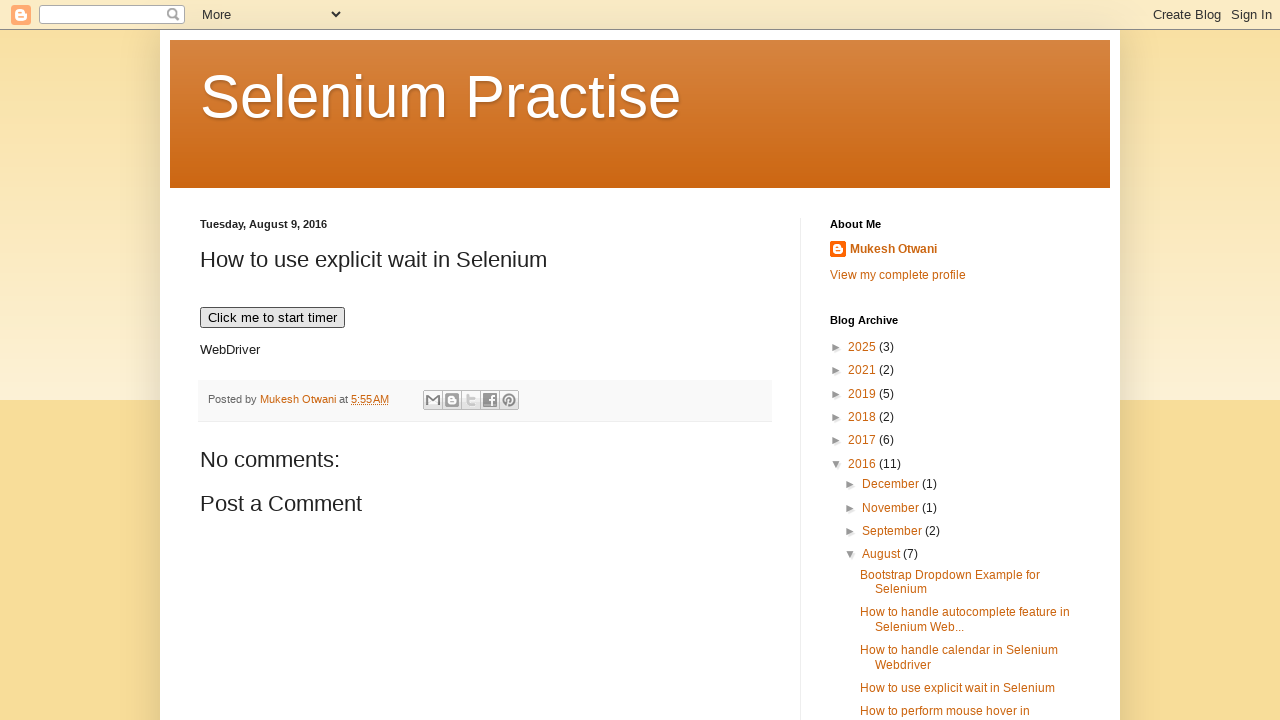

Verified that WebDriver element is displayed
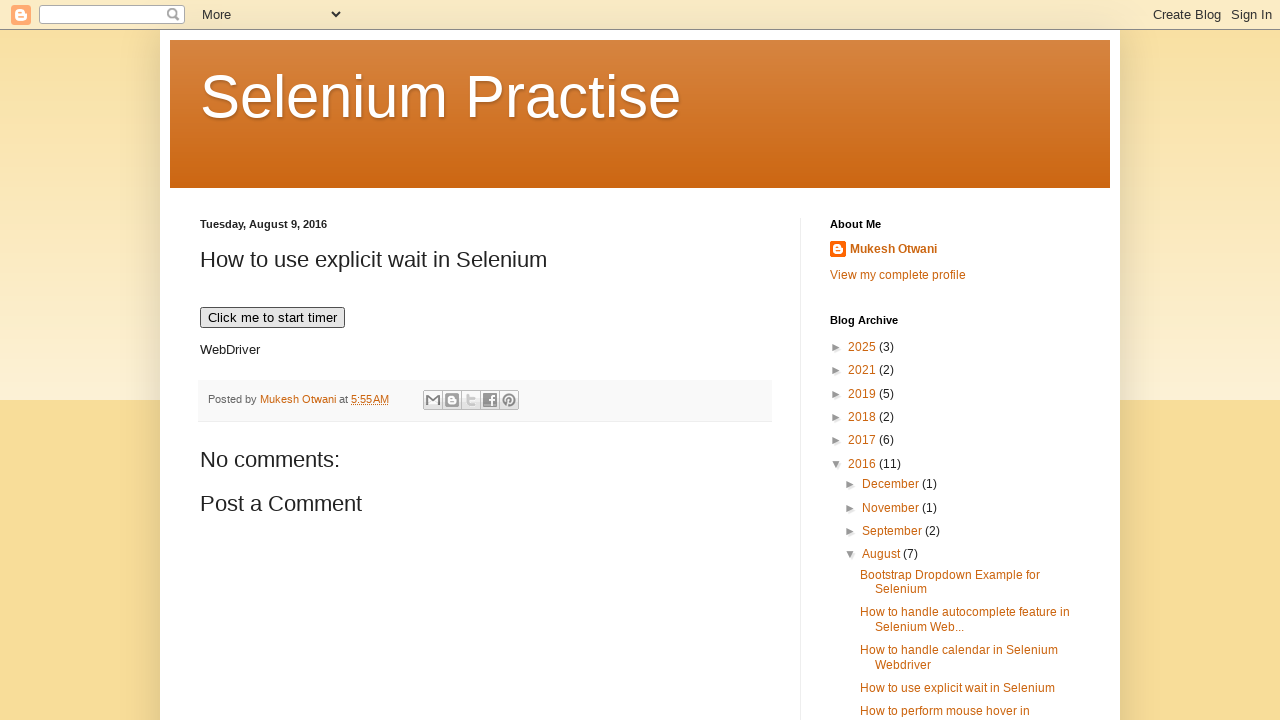

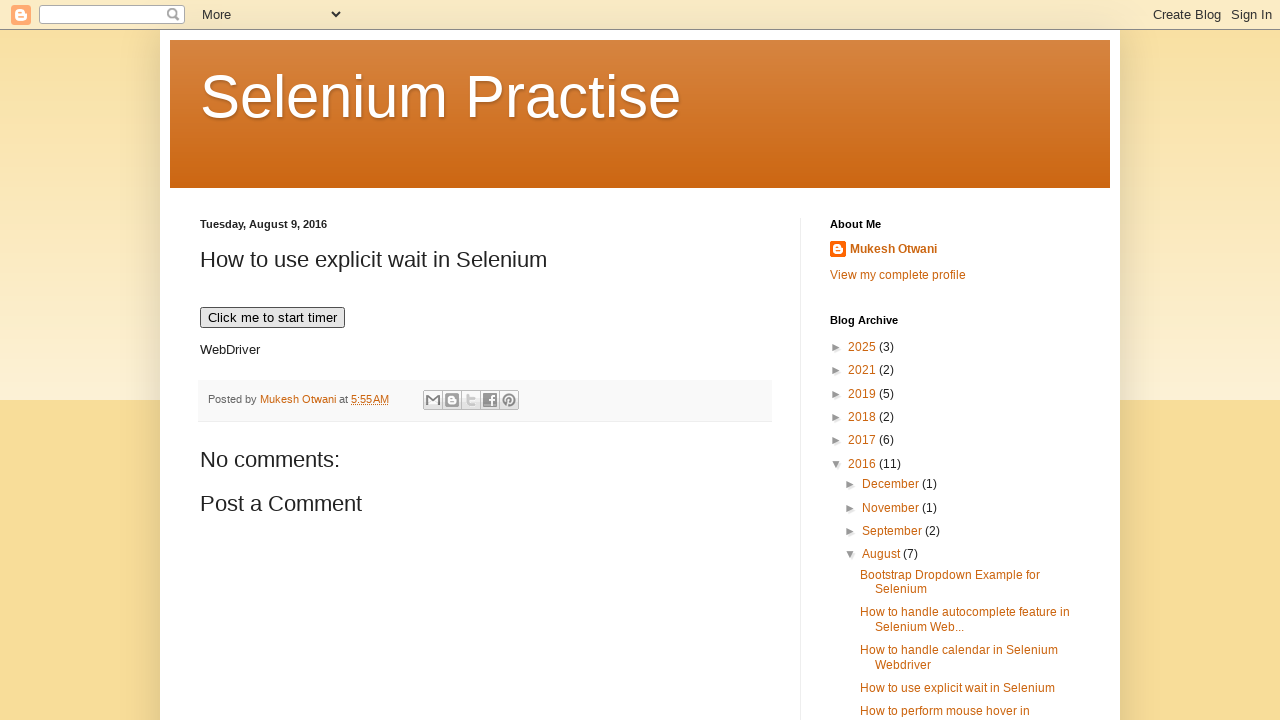